Tests mortgage calculator by entering home value and down payment percentage

Starting URL: https://www.mortgagecalculator.org

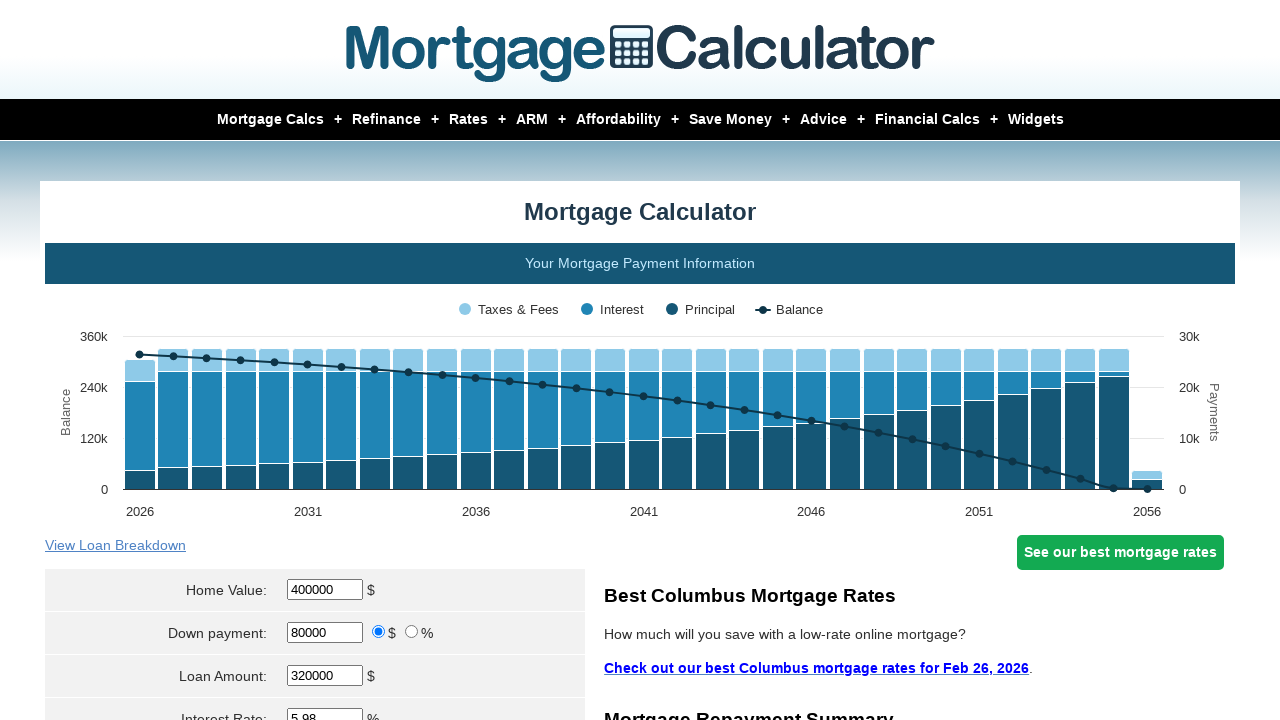

Clicked on home value field at (325, 590) on #homeval
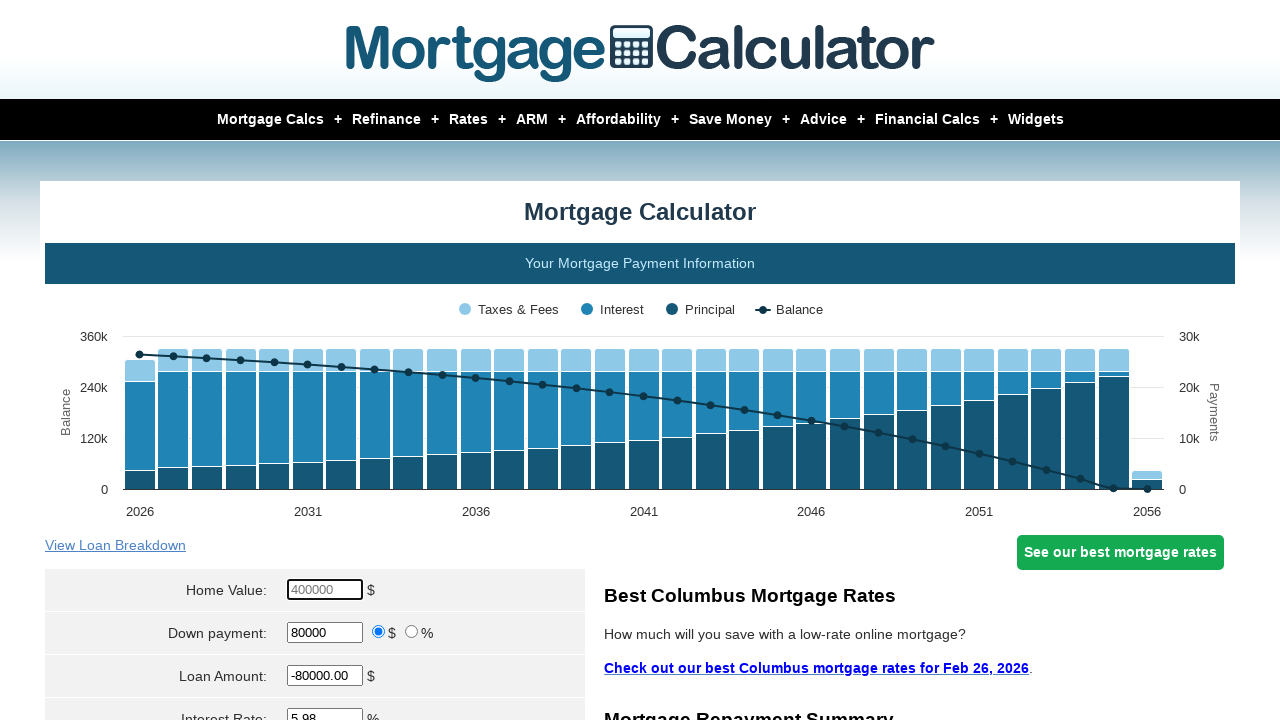

Cleared home value field on #homeval
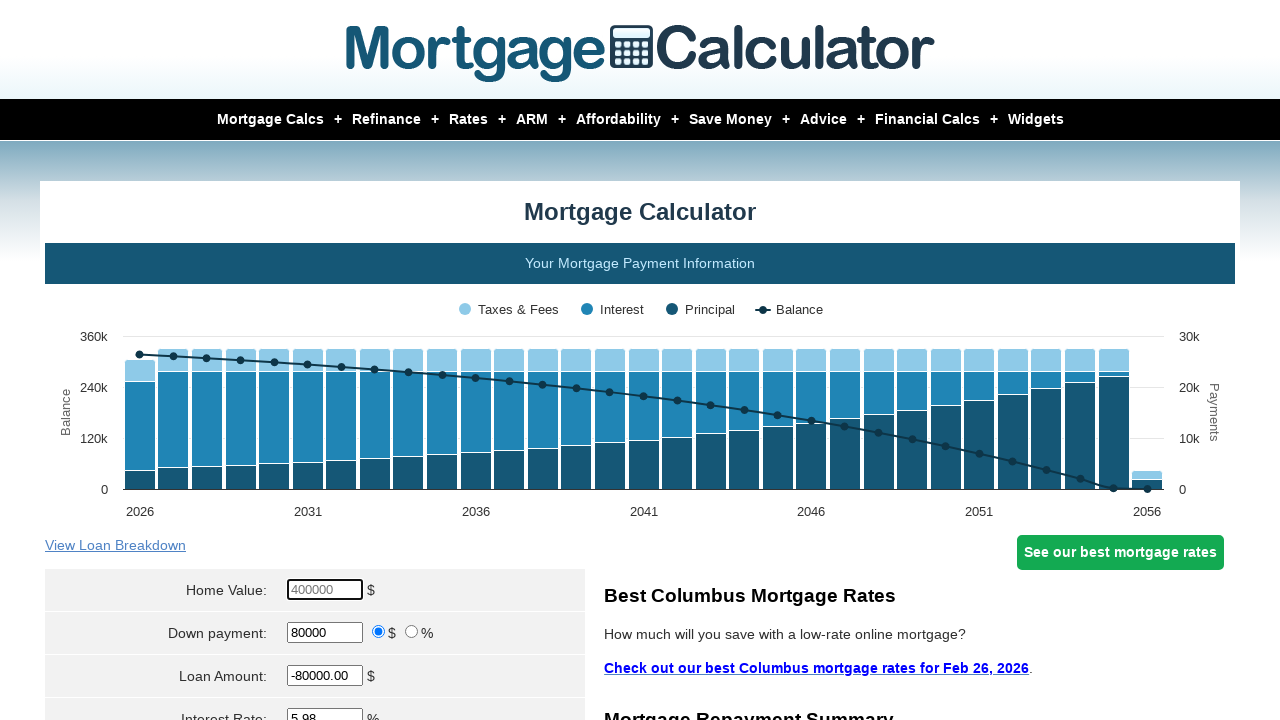

Entered home value of $450,000 on #homeval
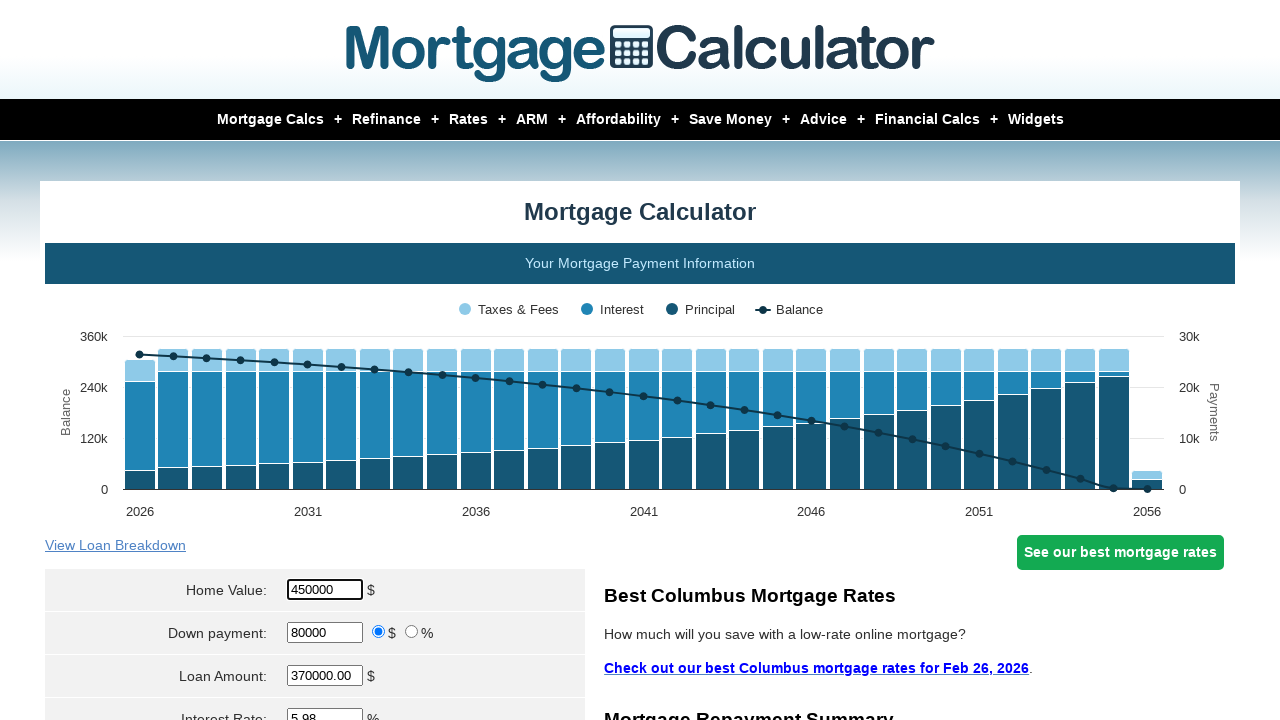

Clicked on percent ratio button at (412, 632) on input[value='percent']
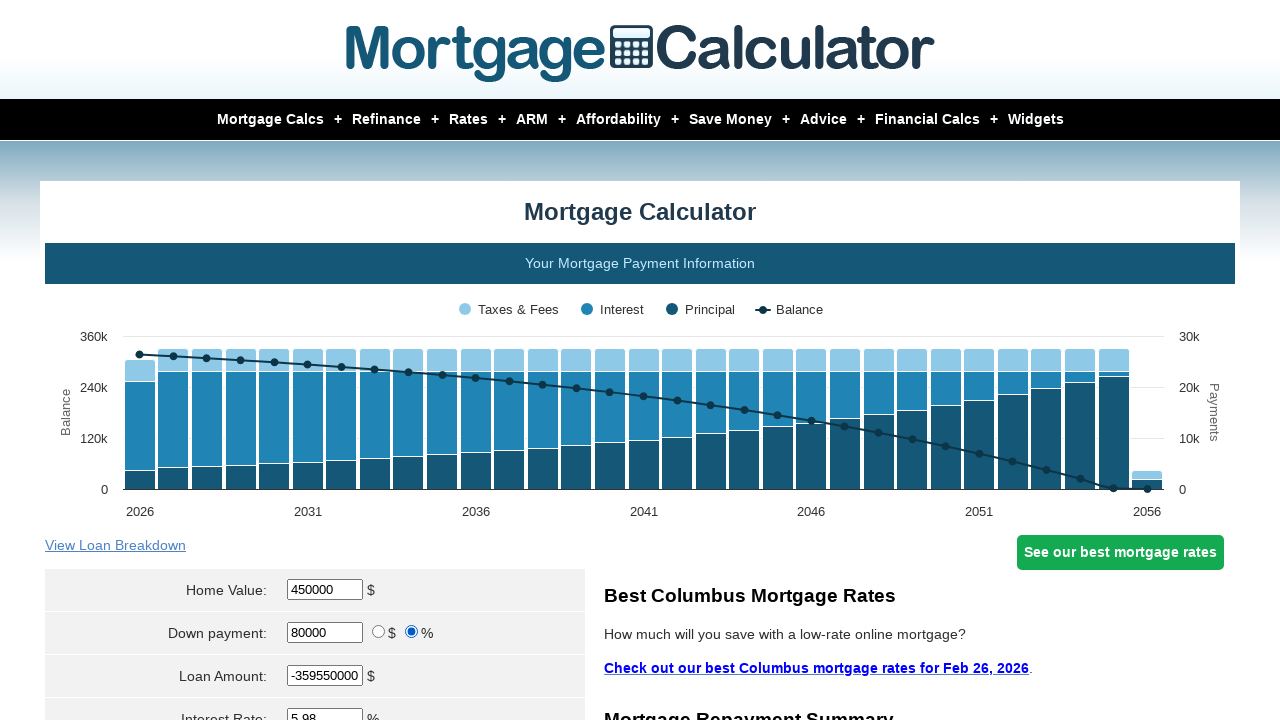

Clicked on down payment field at (325, 632) on #downpayment
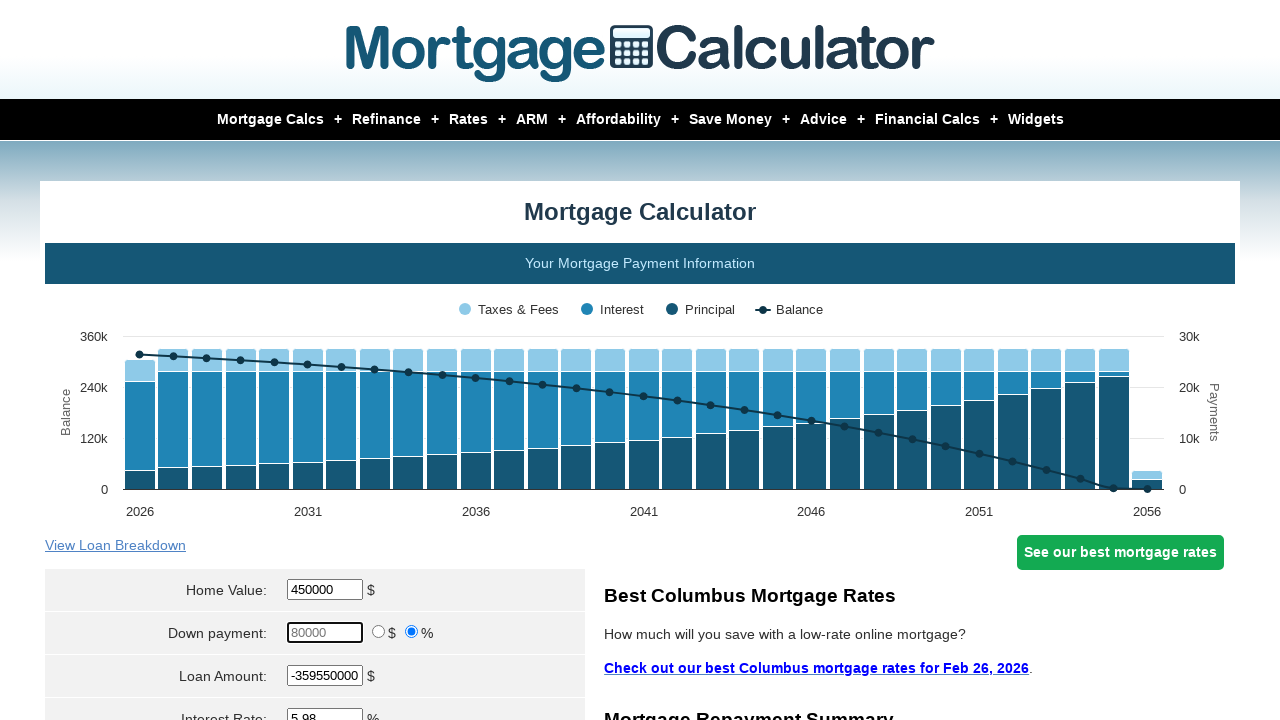

Cleared down payment field on #downpayment
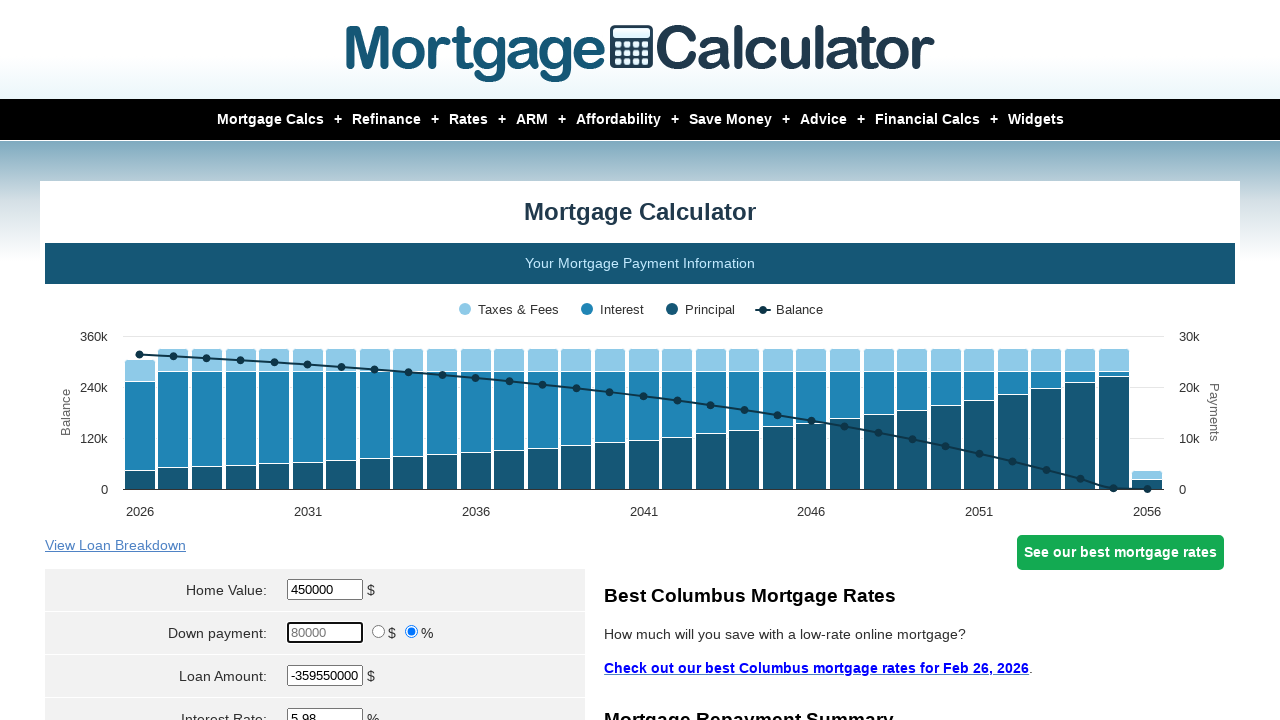

Entered down payment percentage of 5% on #downpayment
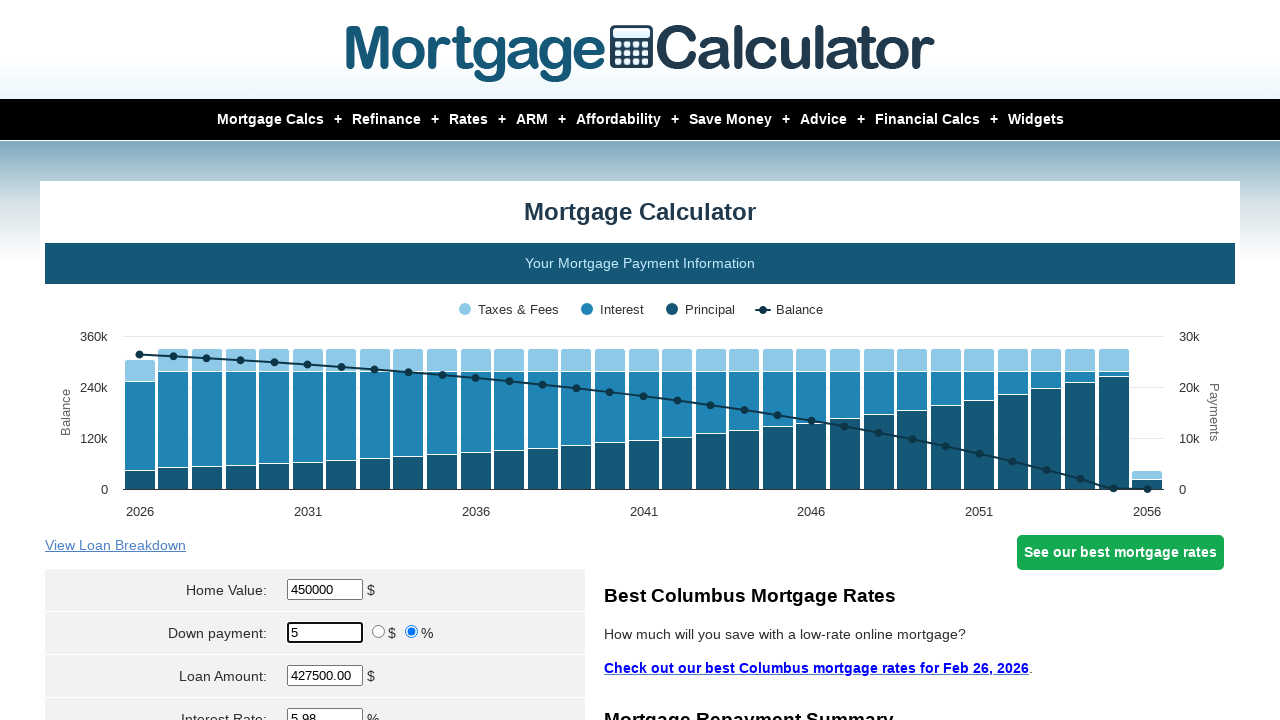

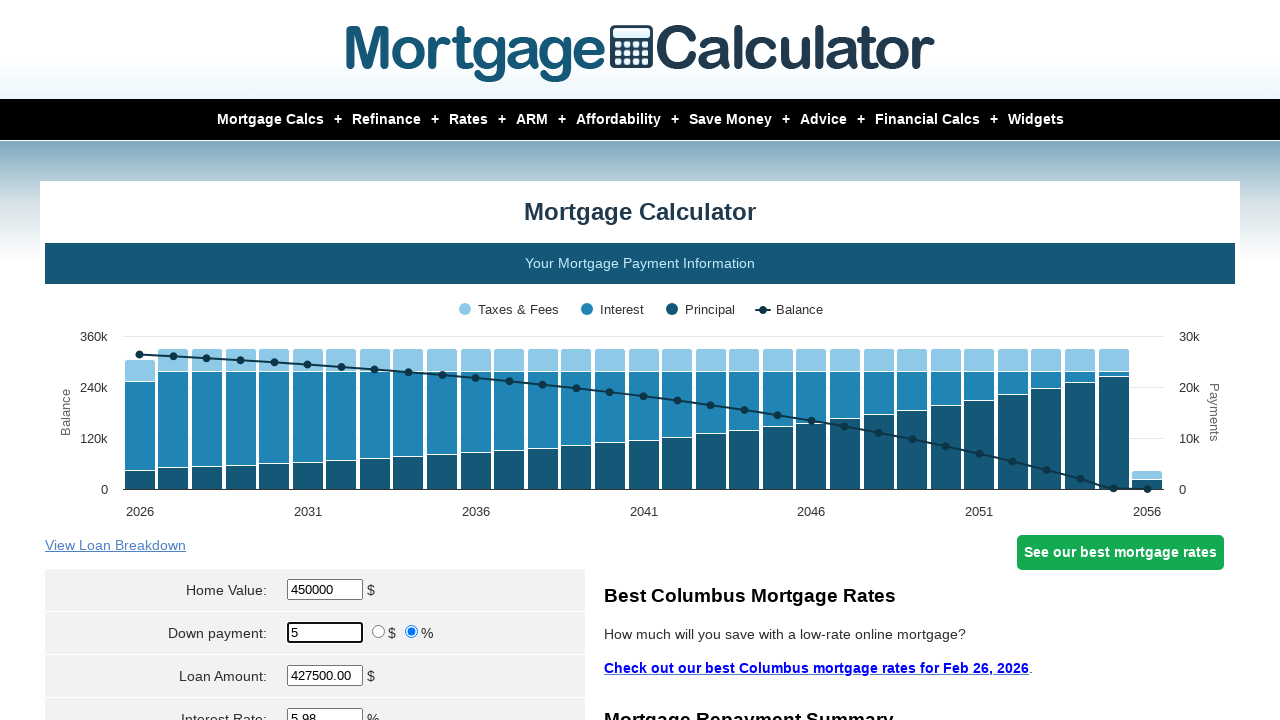